Tests login form validation when password field is left empty but username is provided

Starting URL: https://www.saucedemo.com/

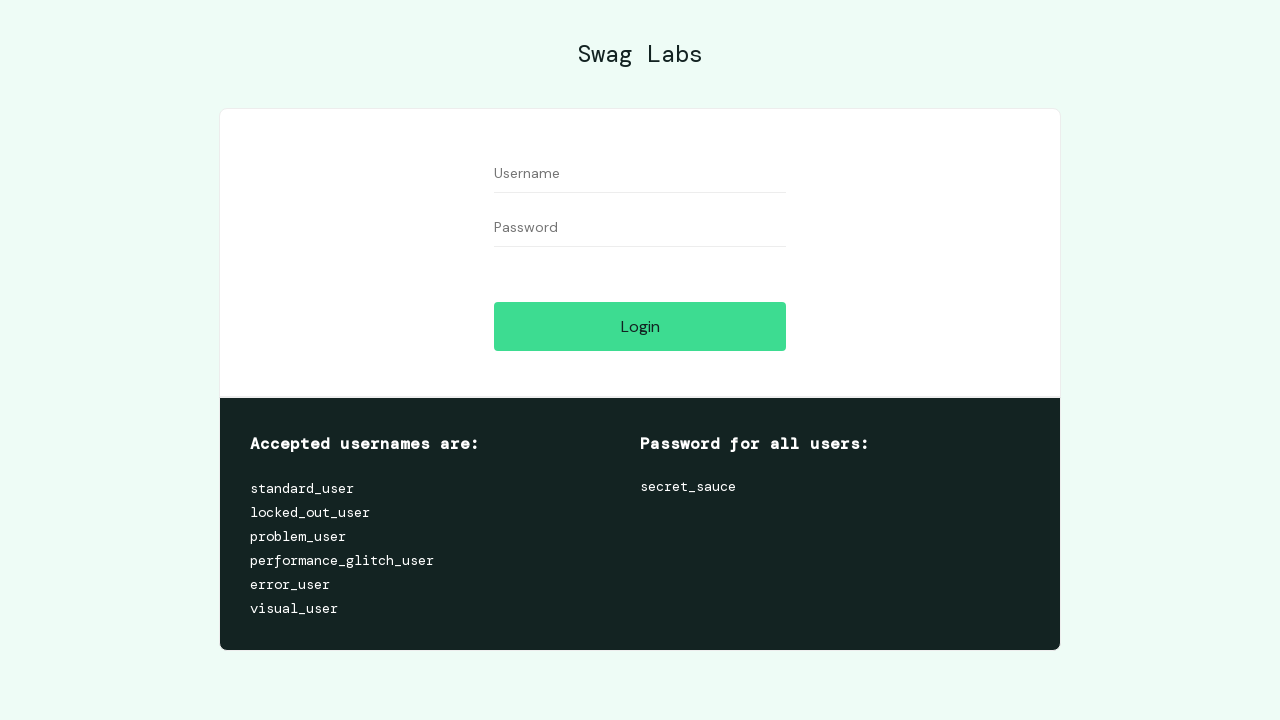

Waited for username field to be visible
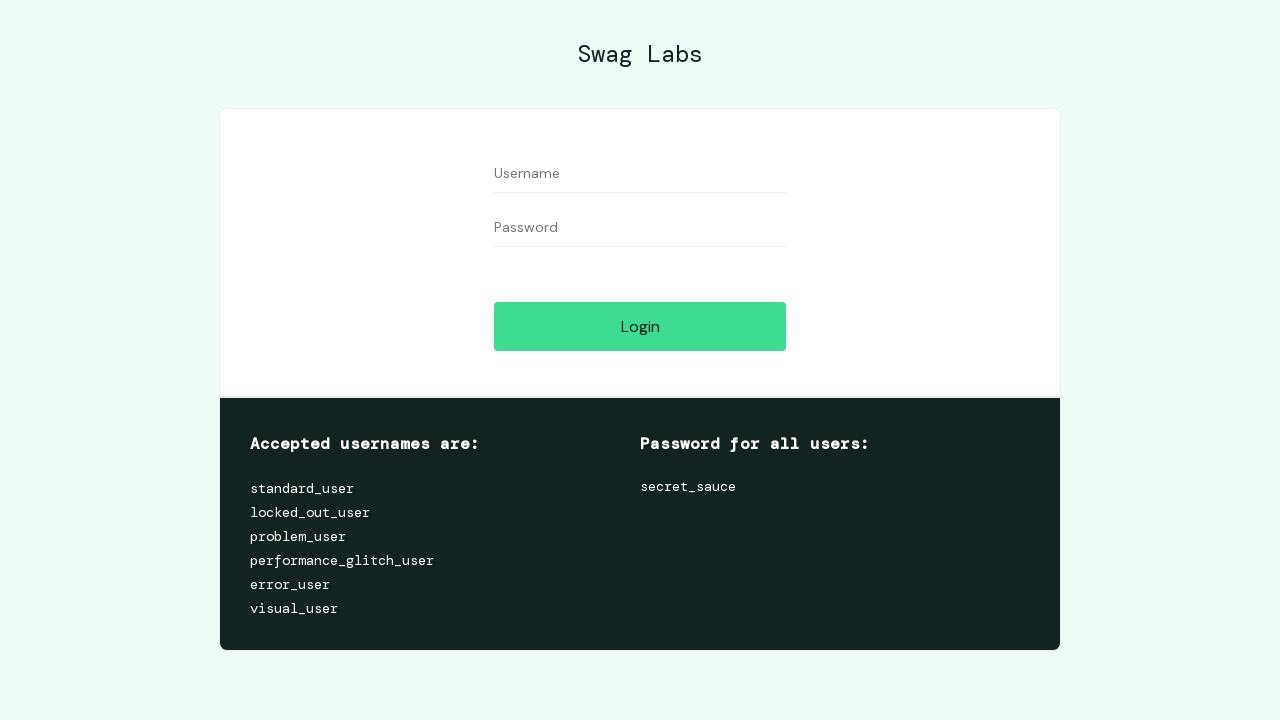

Waited for password field to be visible
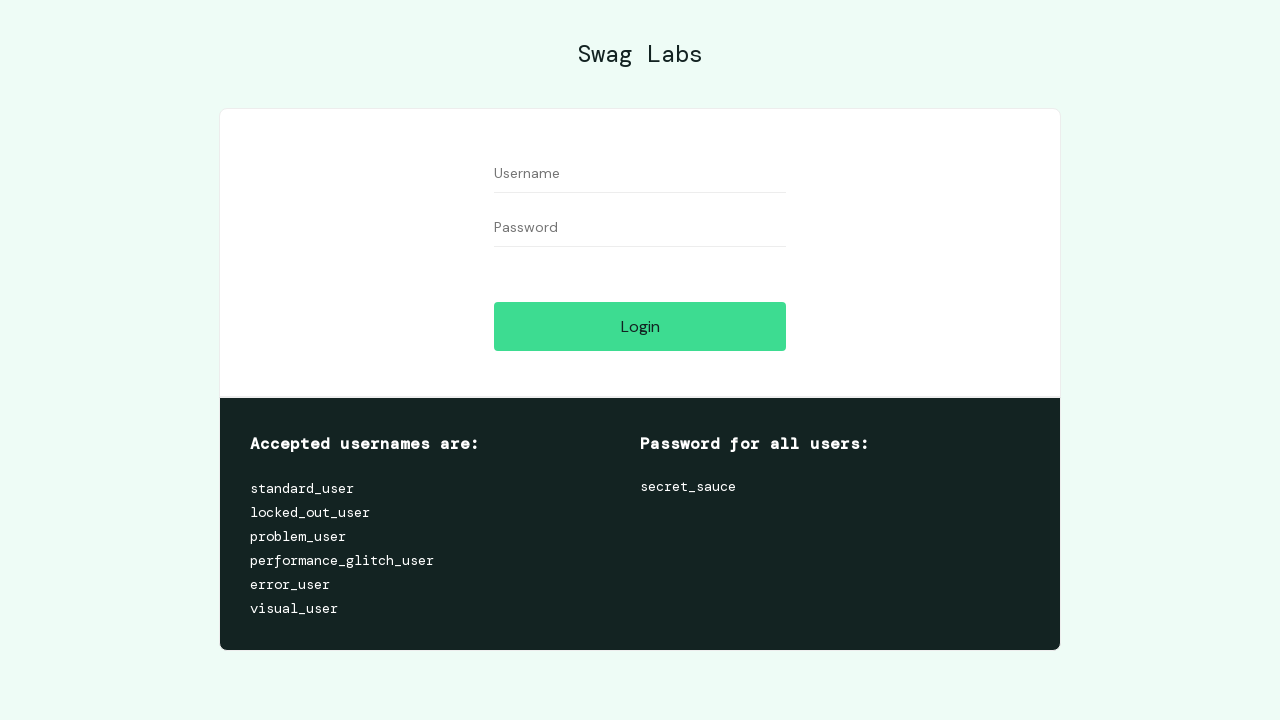

Waited for login button to be visible
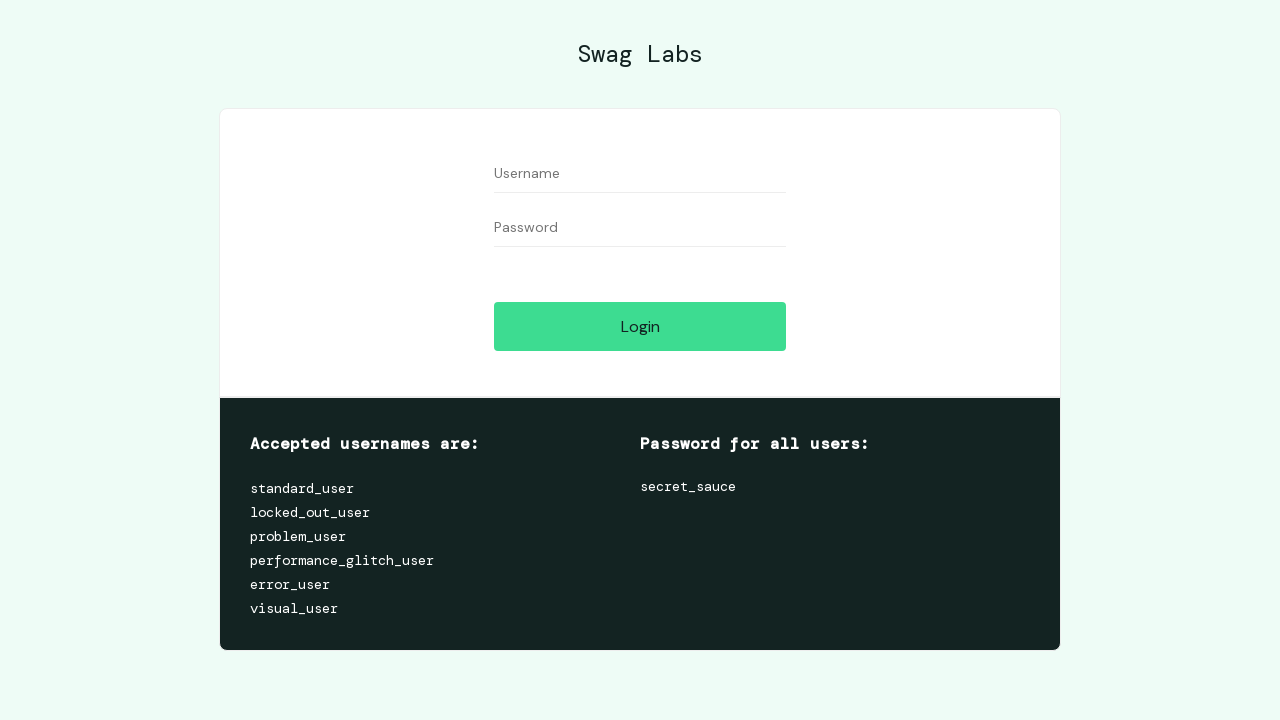

Filled username field with 'Ayşe' on #user-name
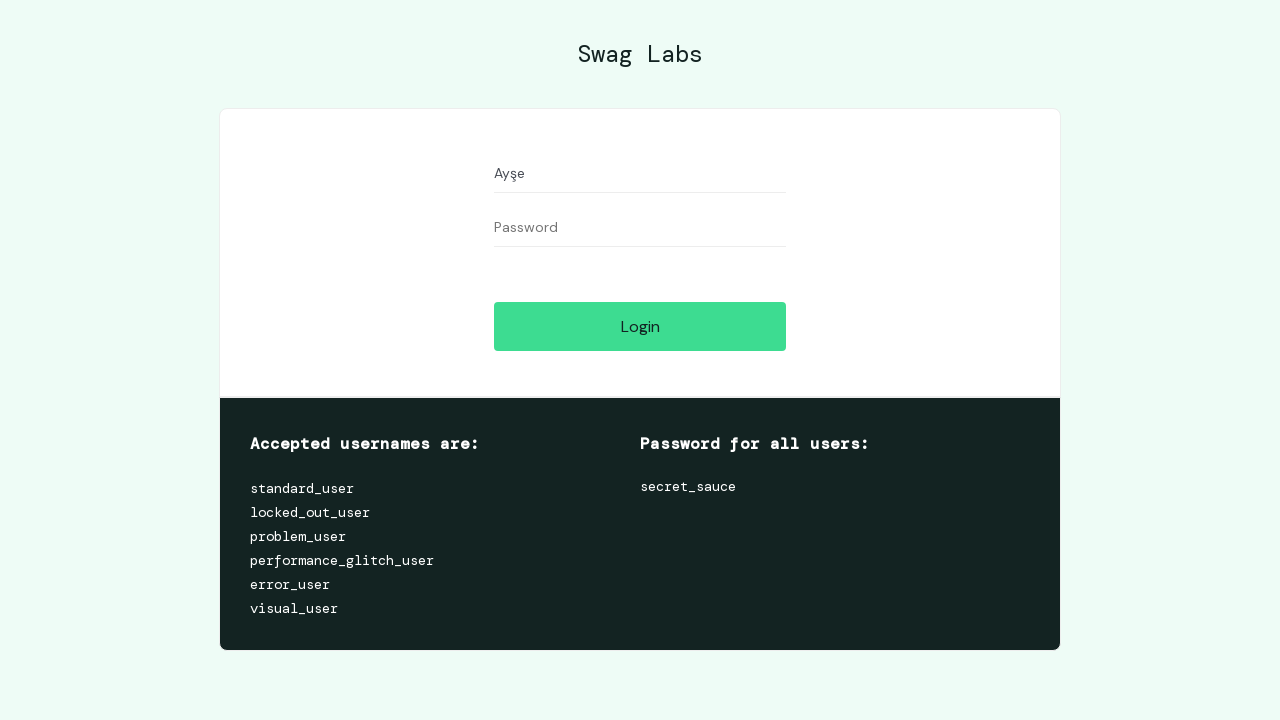

Left password field empty on #password
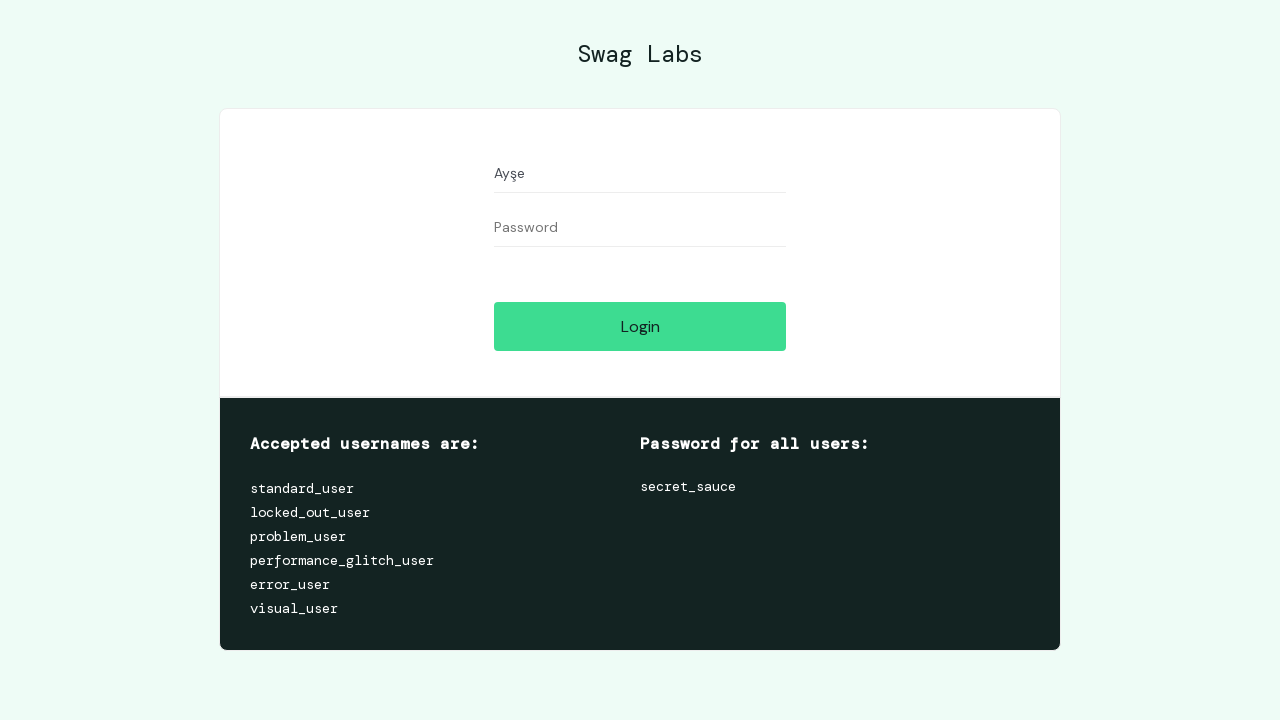

Clicked login button to attempt login with empty password at (640, 326) on #login-button
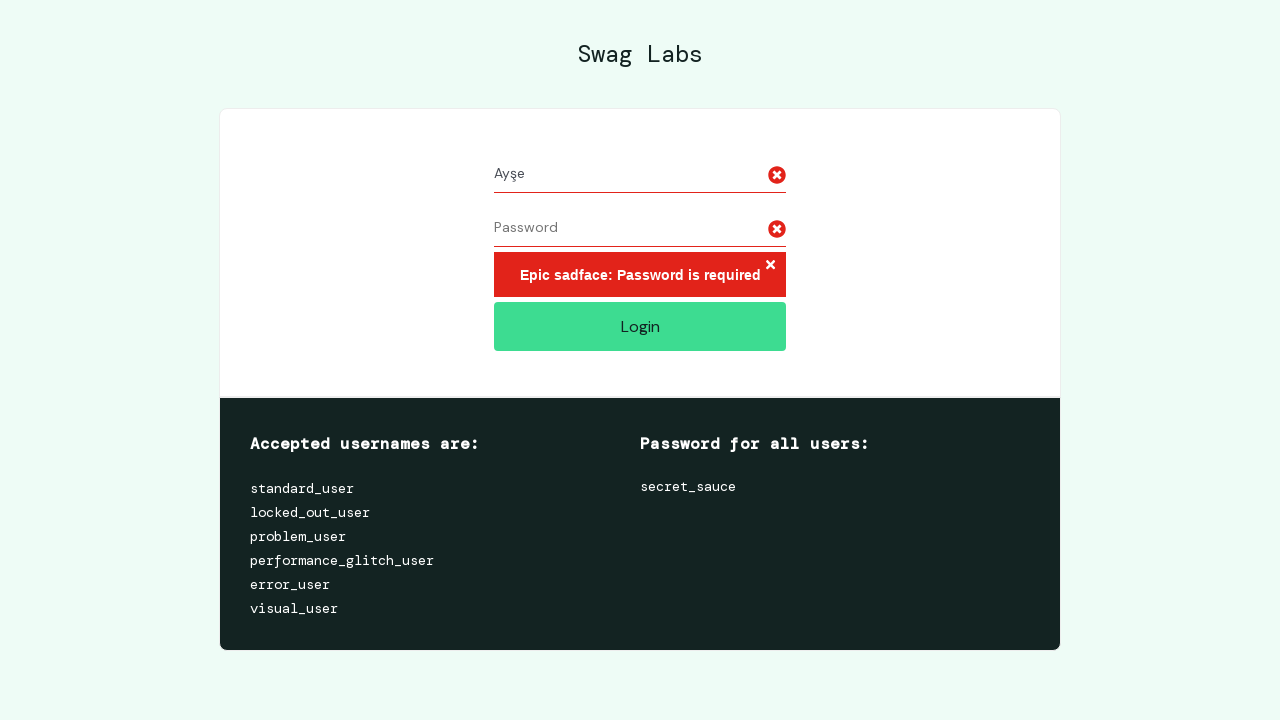

Error message element appeared on page
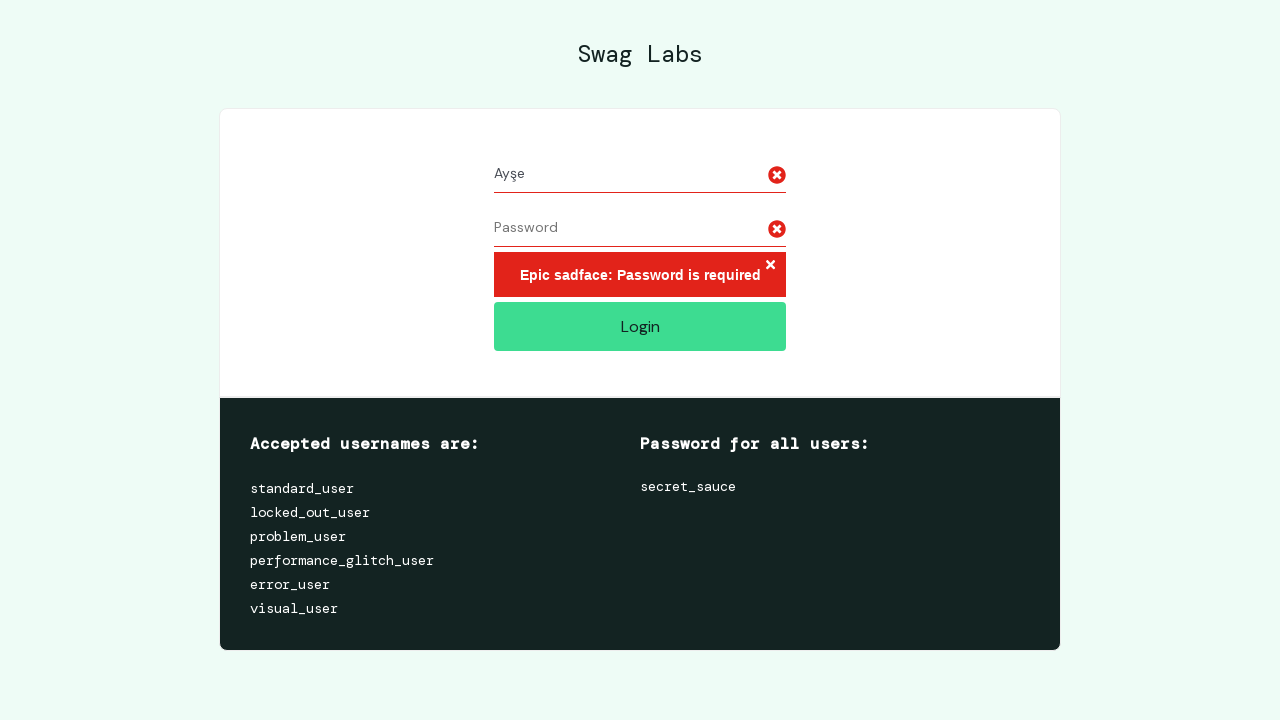

Verified error message: 'Epic sadface: Password is required'
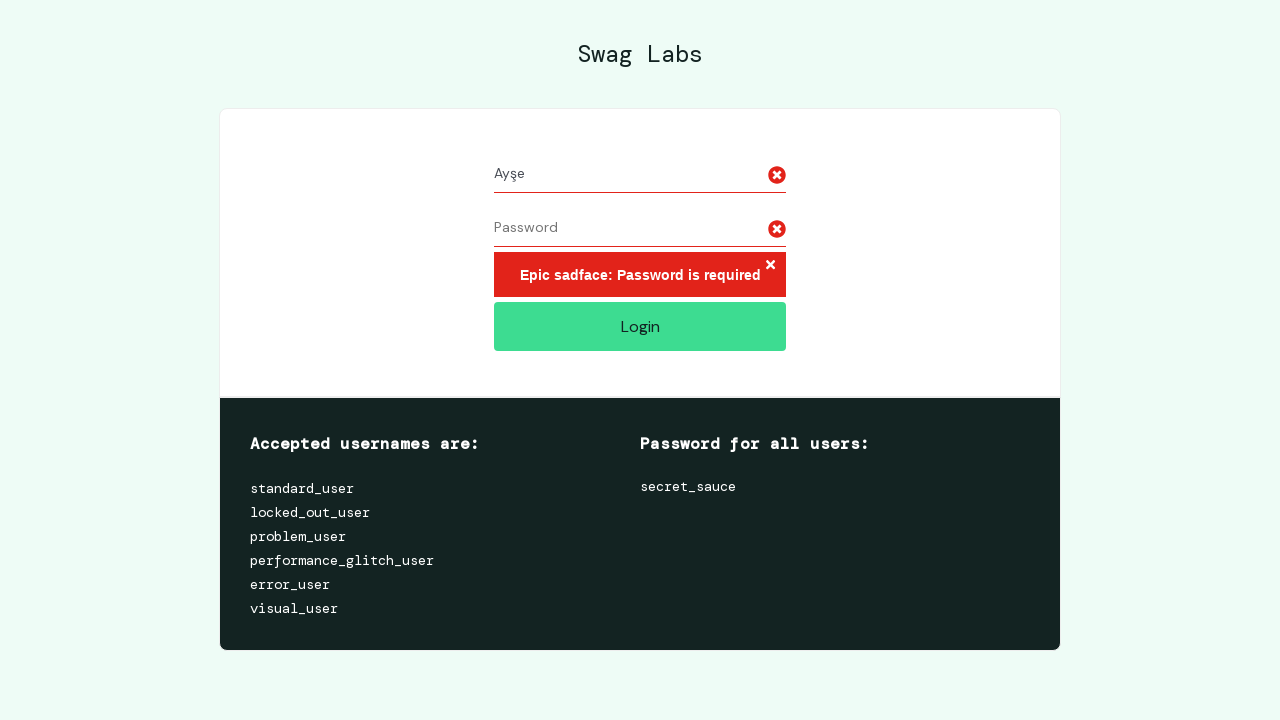

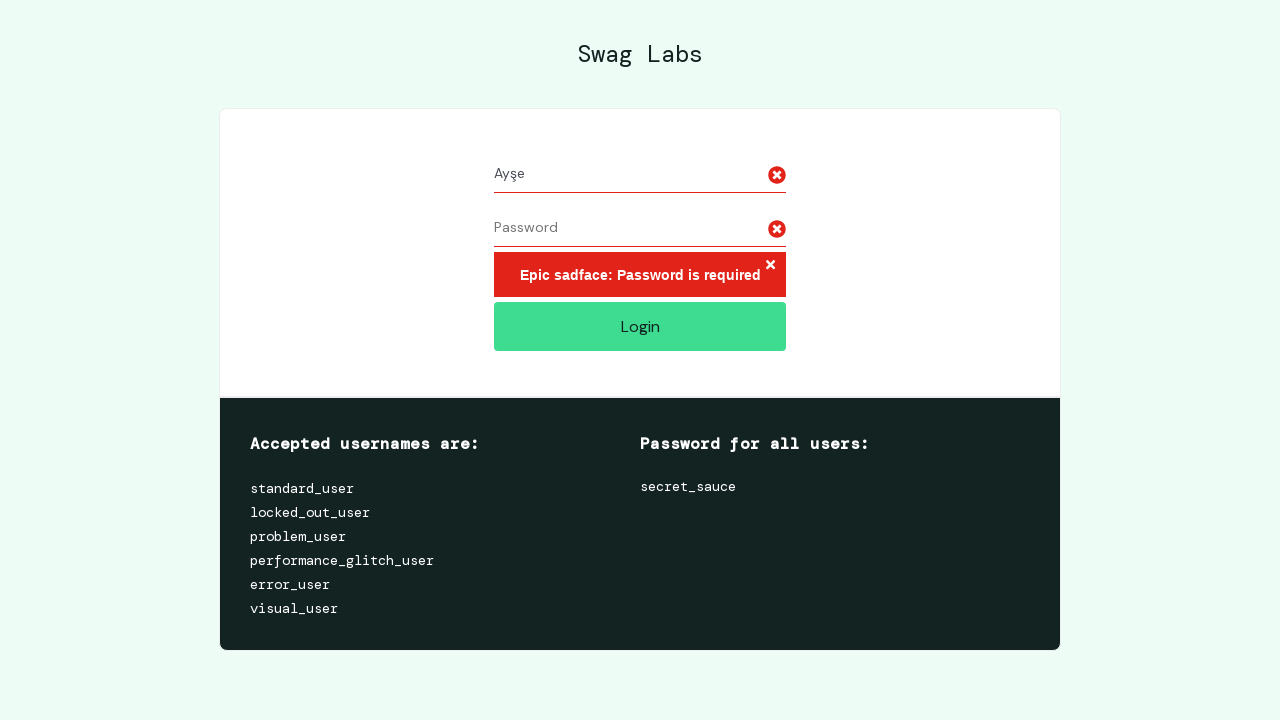